Tests jQuery Growl notification functionality by injecting jQuery and jQuery Growl scripts into the page, then displaying various notification messages (info, error, notice, warning) on the page.

Starting URL: http://the-internet.herokuapp.com

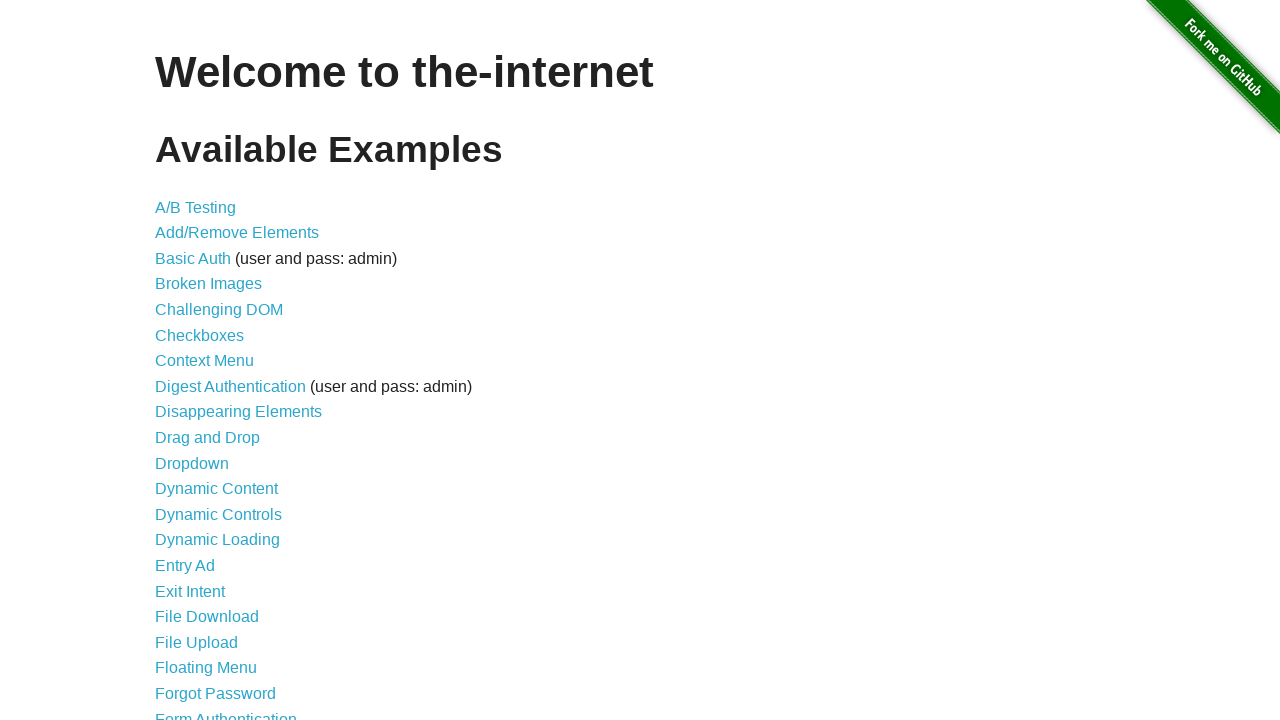

Injected jQuery script into page if not already present
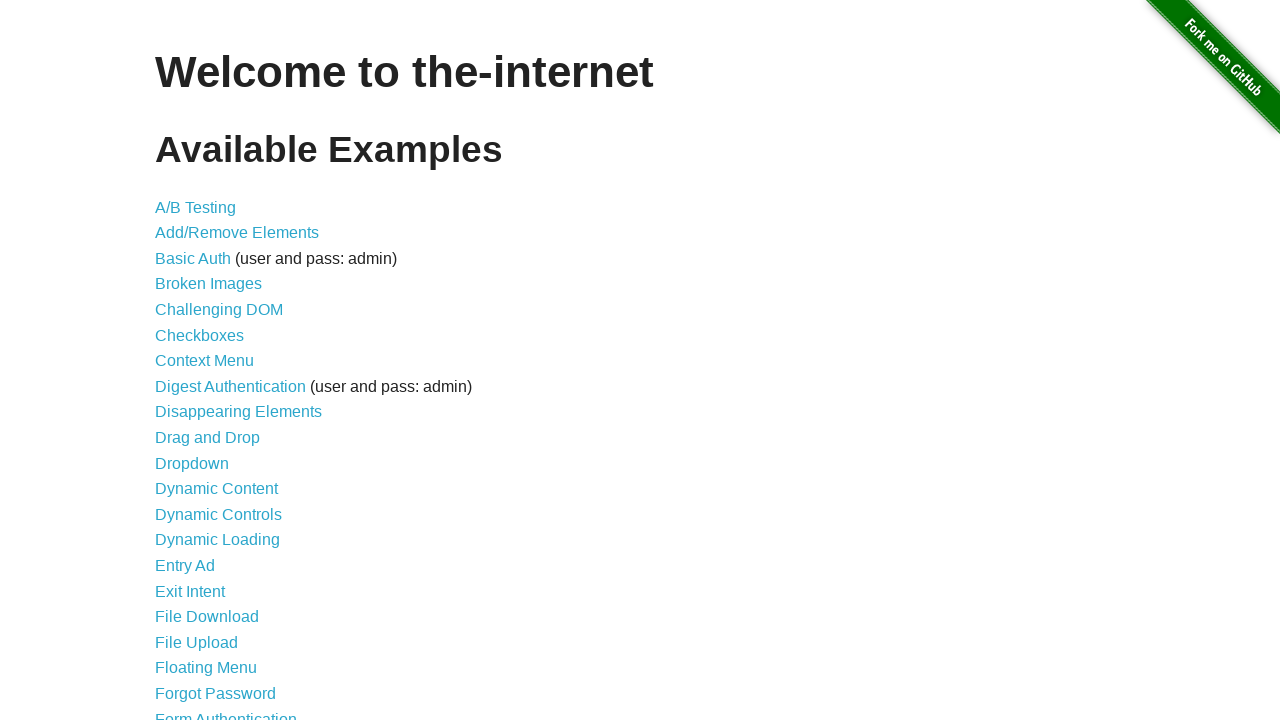

Waited for jQuery to load
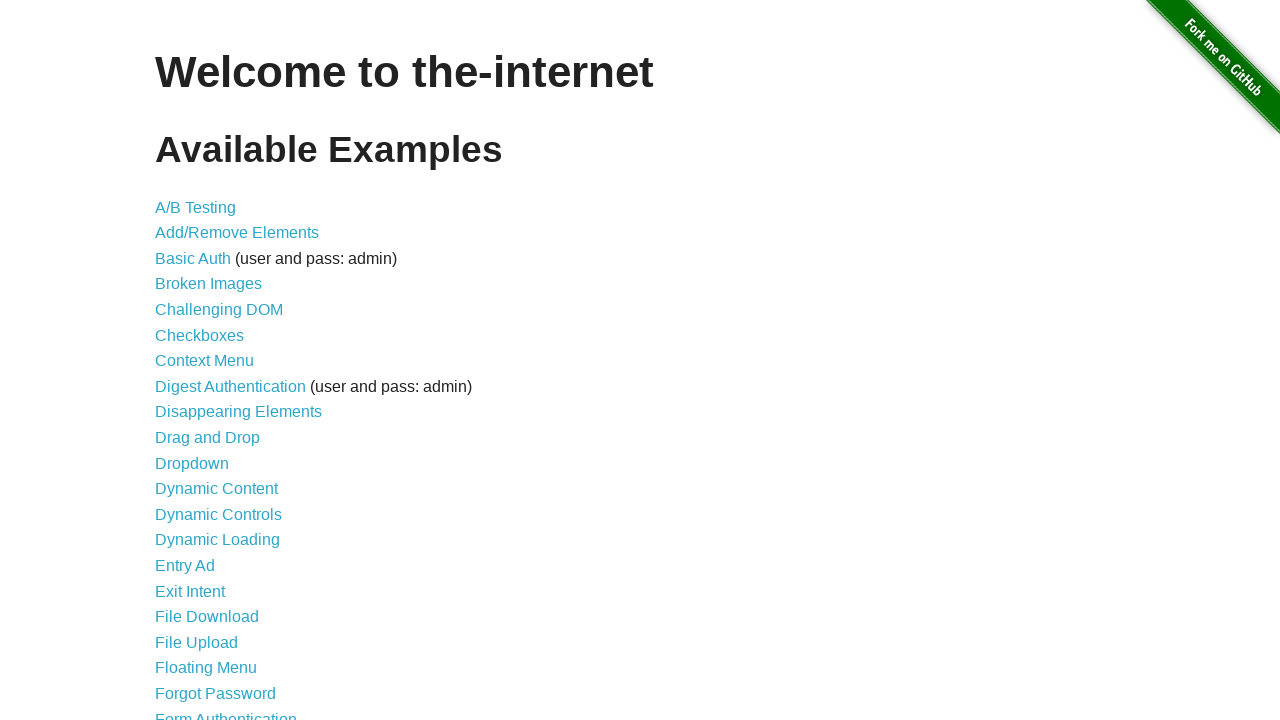

Loaded jQuery Growl plugin script
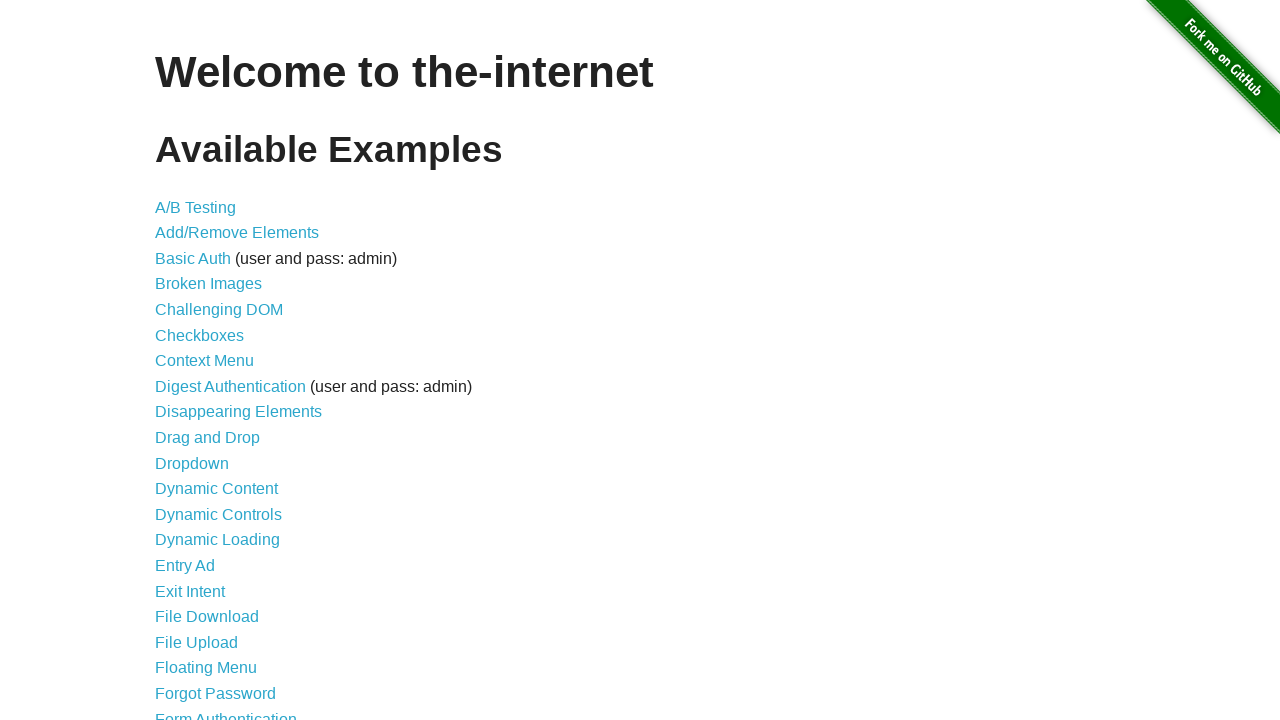

Added jQuery Growl CSS stylesheet to page
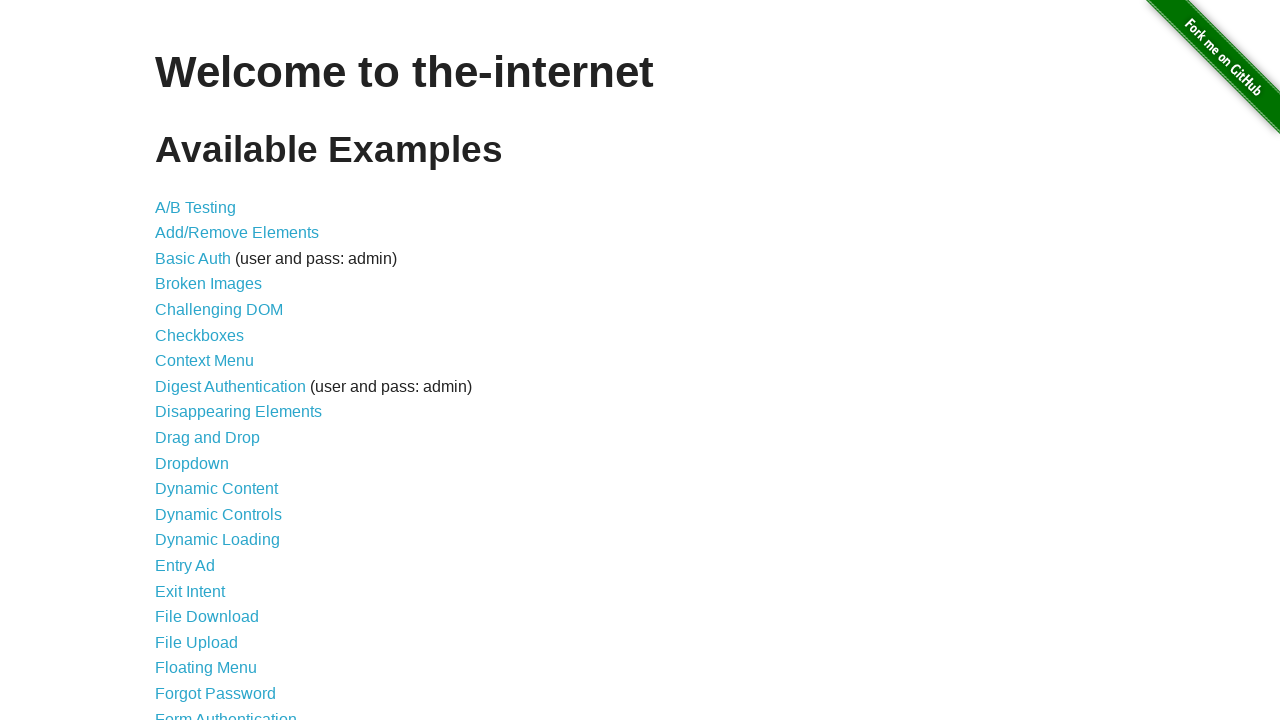

Waited for jQuery Growl to be fully loaded and available
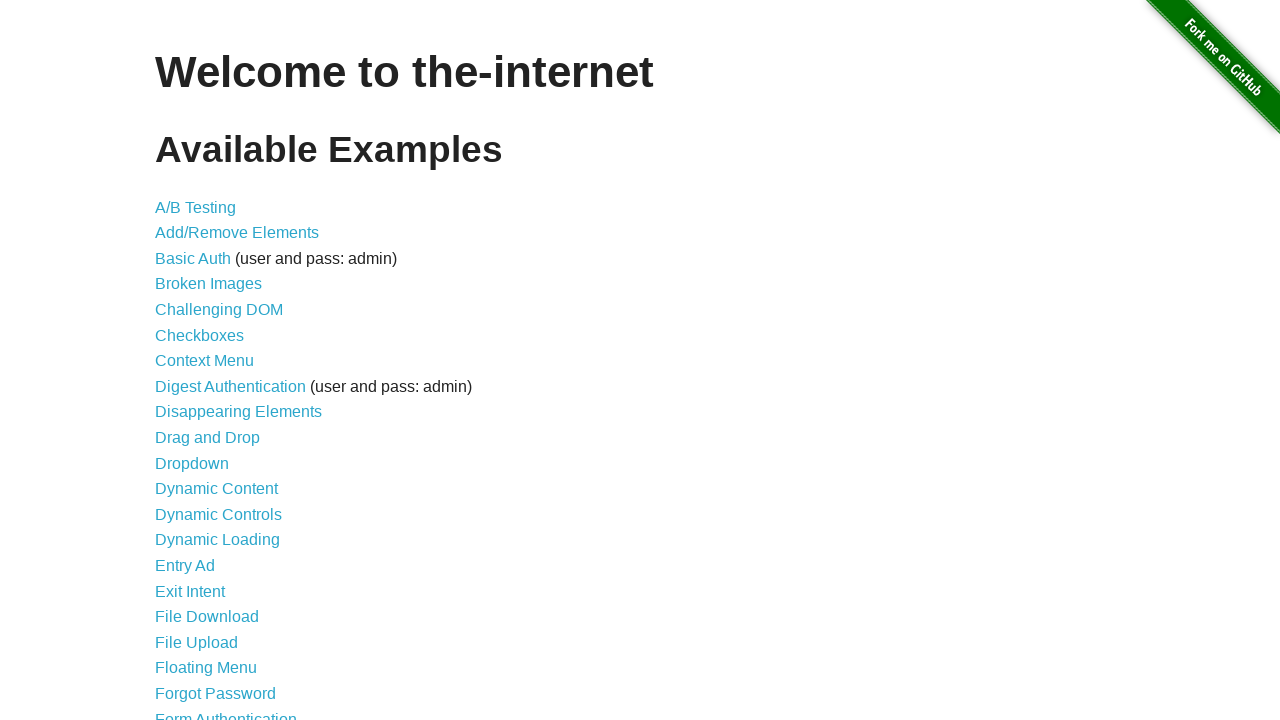

Triggered plain info notification with title 'GET' and message '/'
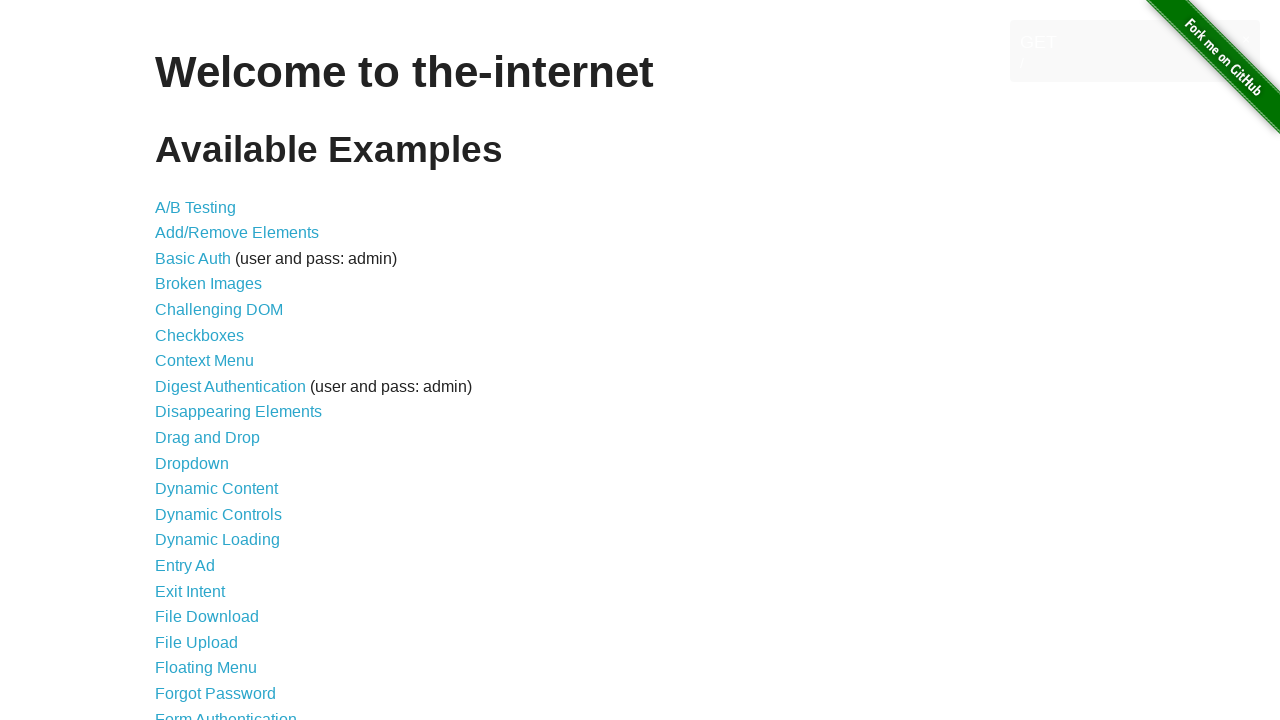

Triggered error notification with title 'ERROR'
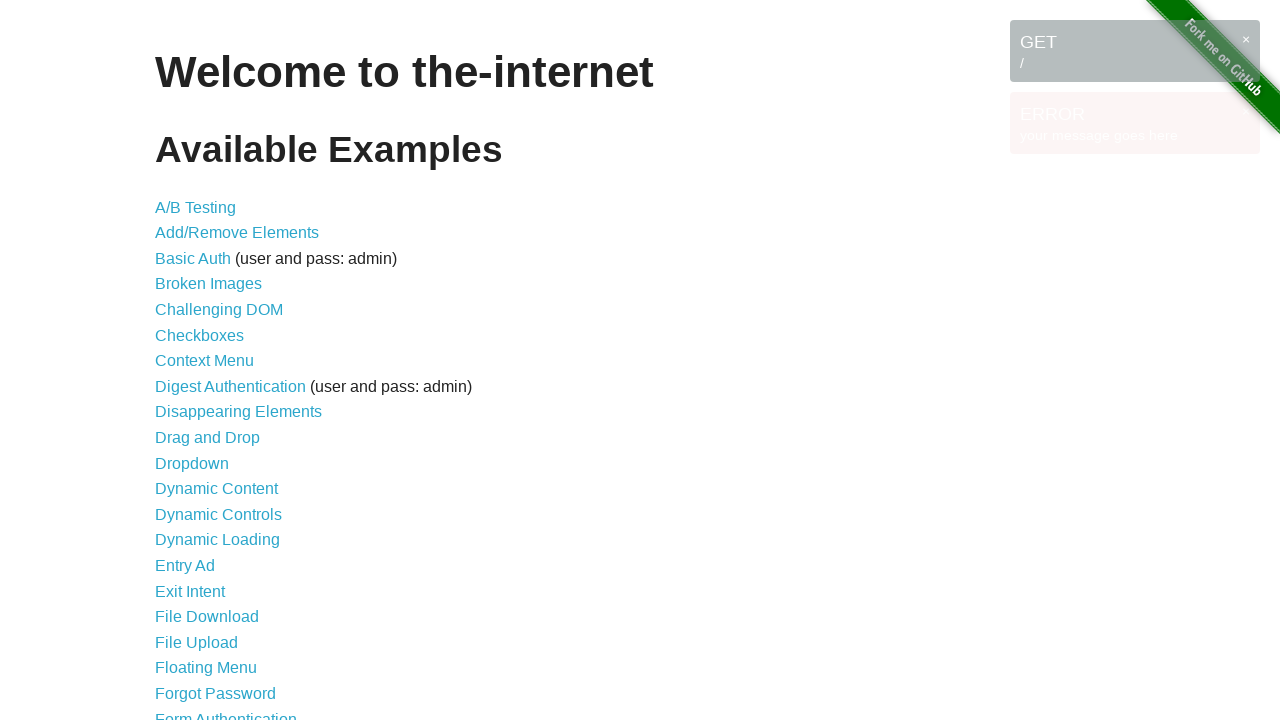

Triggered notice notification with title 'Notice'
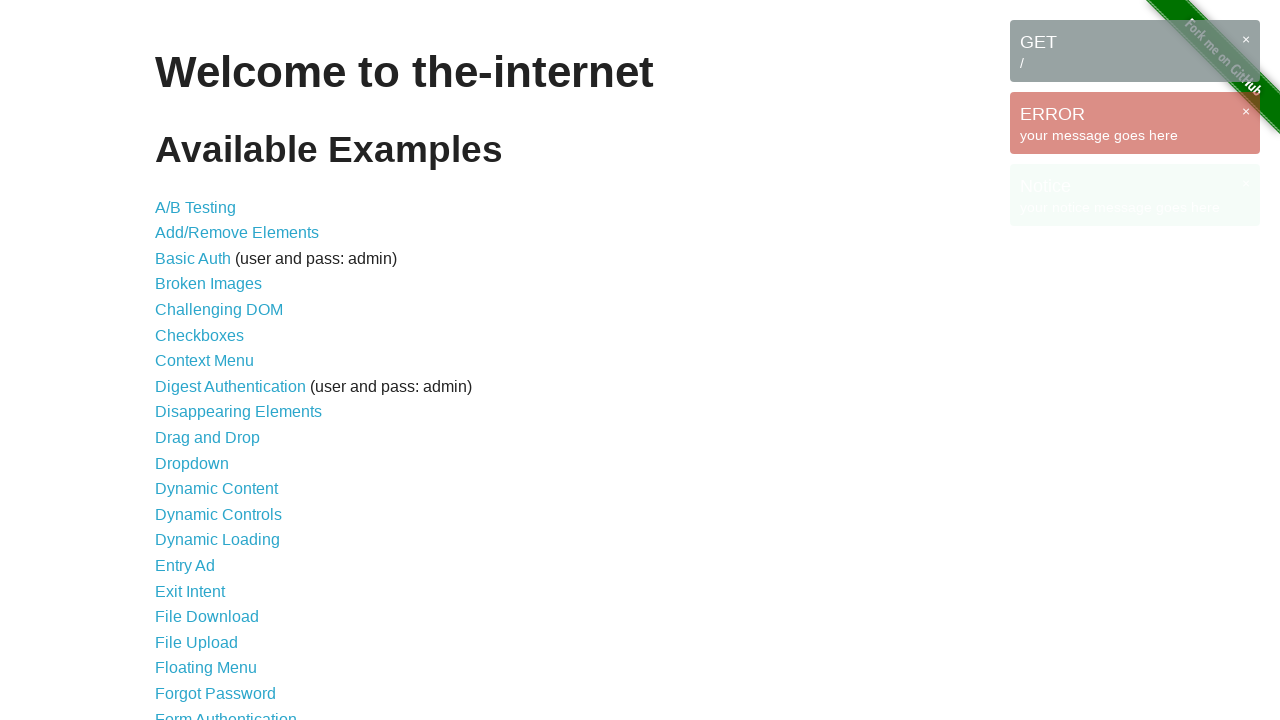

Triggered warning notification with title 'Warning!'
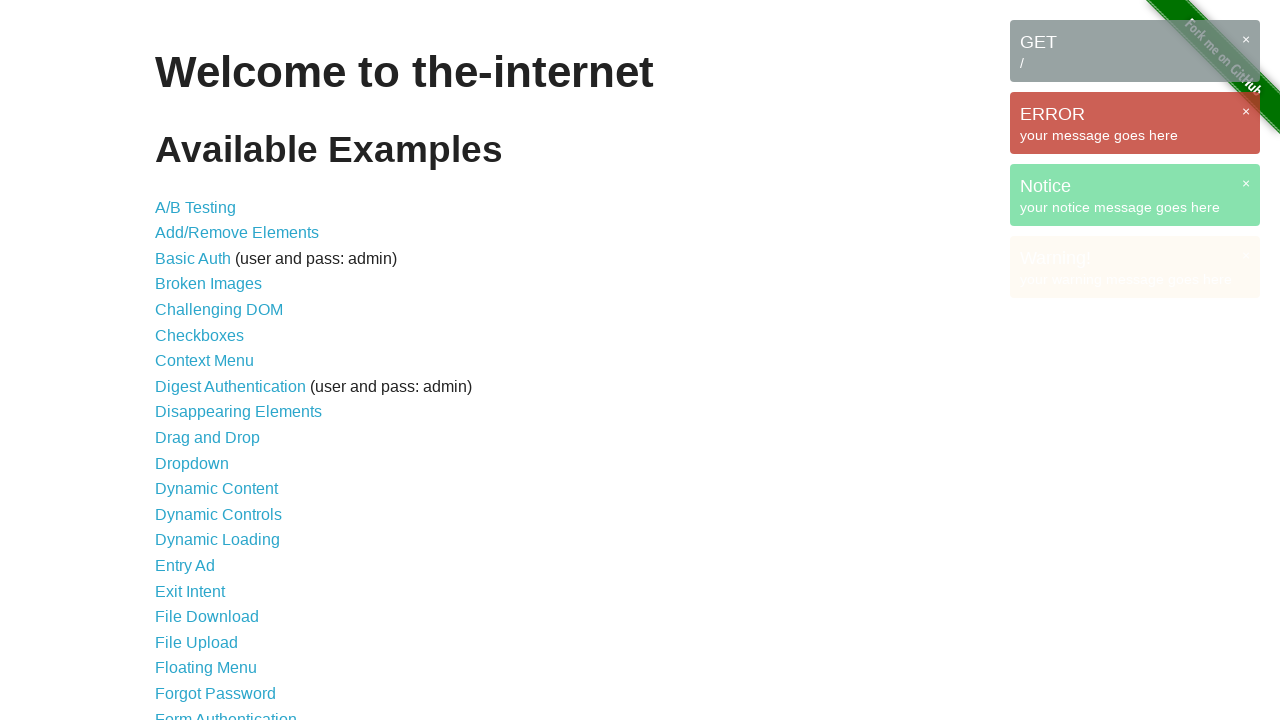

Waited for growl notification messages to be visible on page
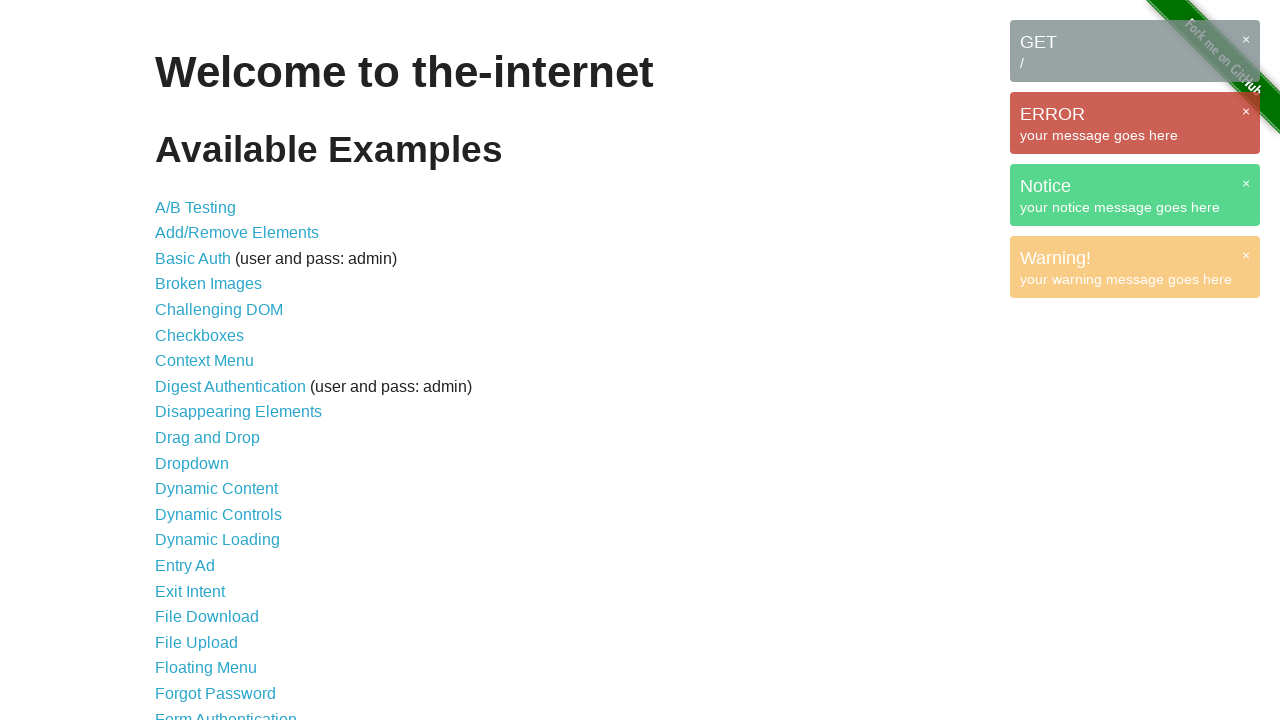

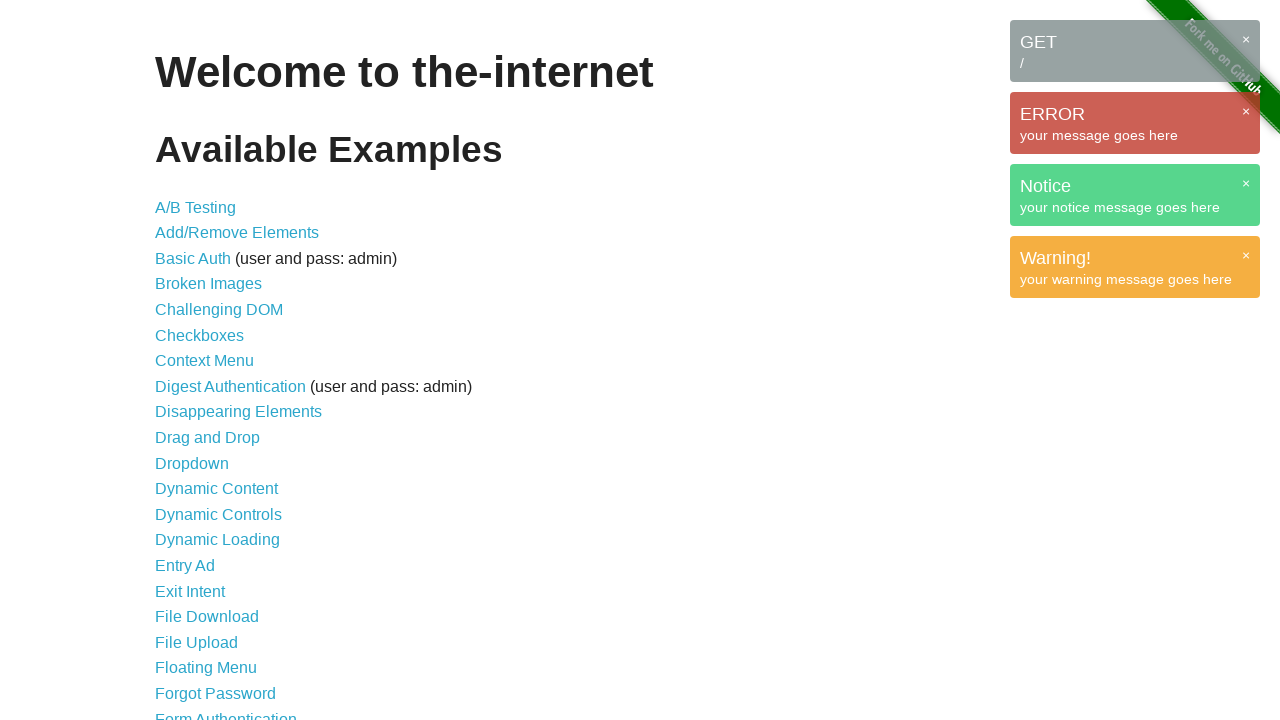